Tests entering text into a JavaScript prompt dialog and verifying the result

Starting URL: https://automationfc.github.io/basic-form/index.html

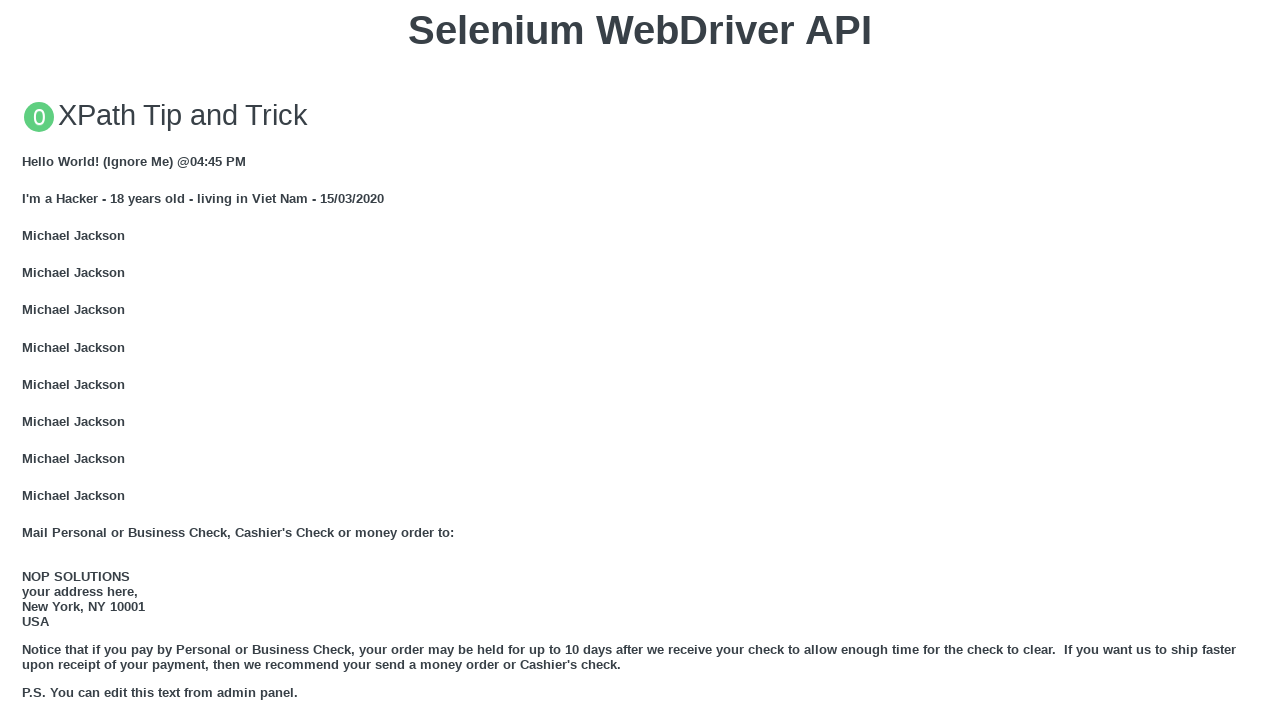

Set up dialog handler to accept prompt with text 'Automation FC'
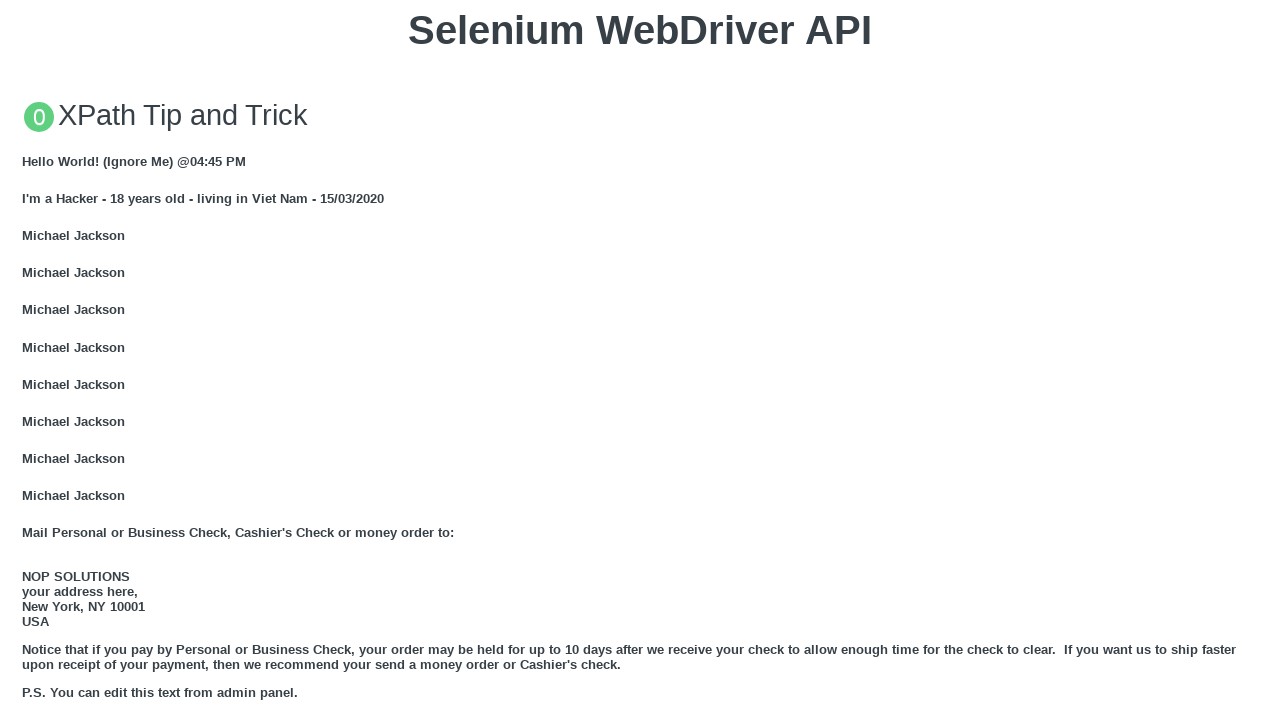

Clicked button to trigger JavaScript prompt dialog at (640, 360) on xpath=//button[text()='Click for JS Prompt']
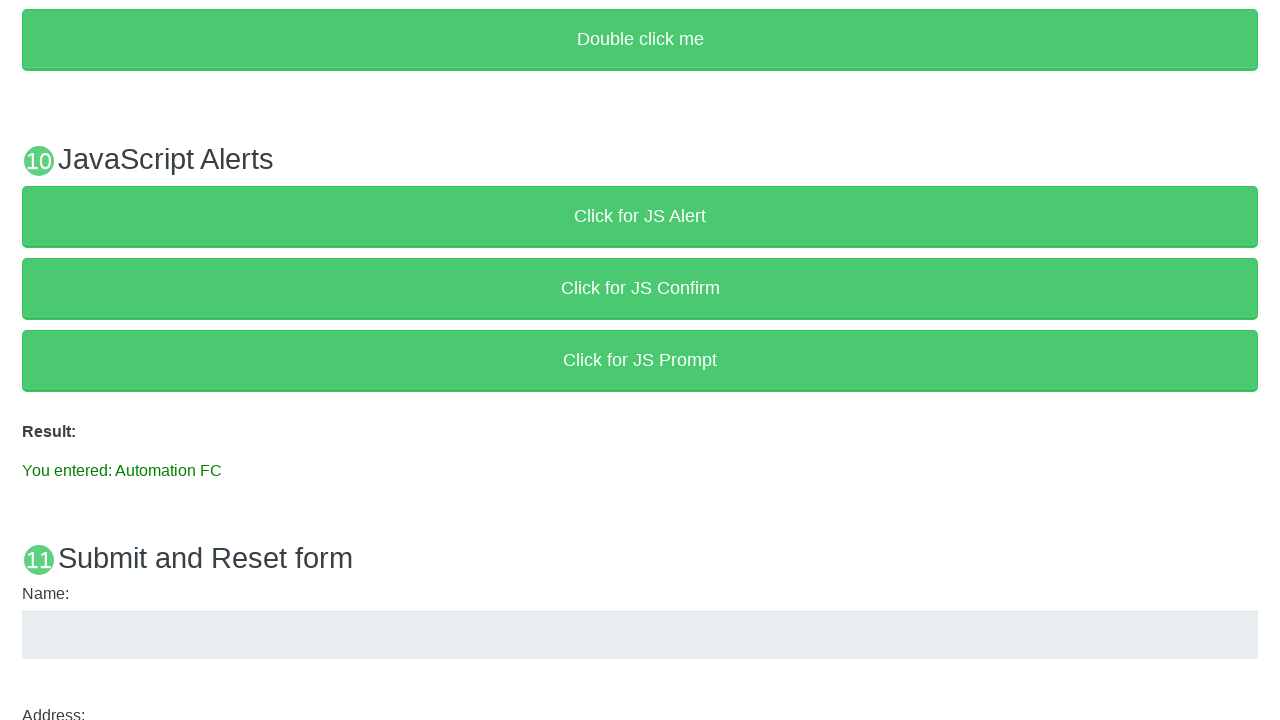

Waited for result paragraph element to appear
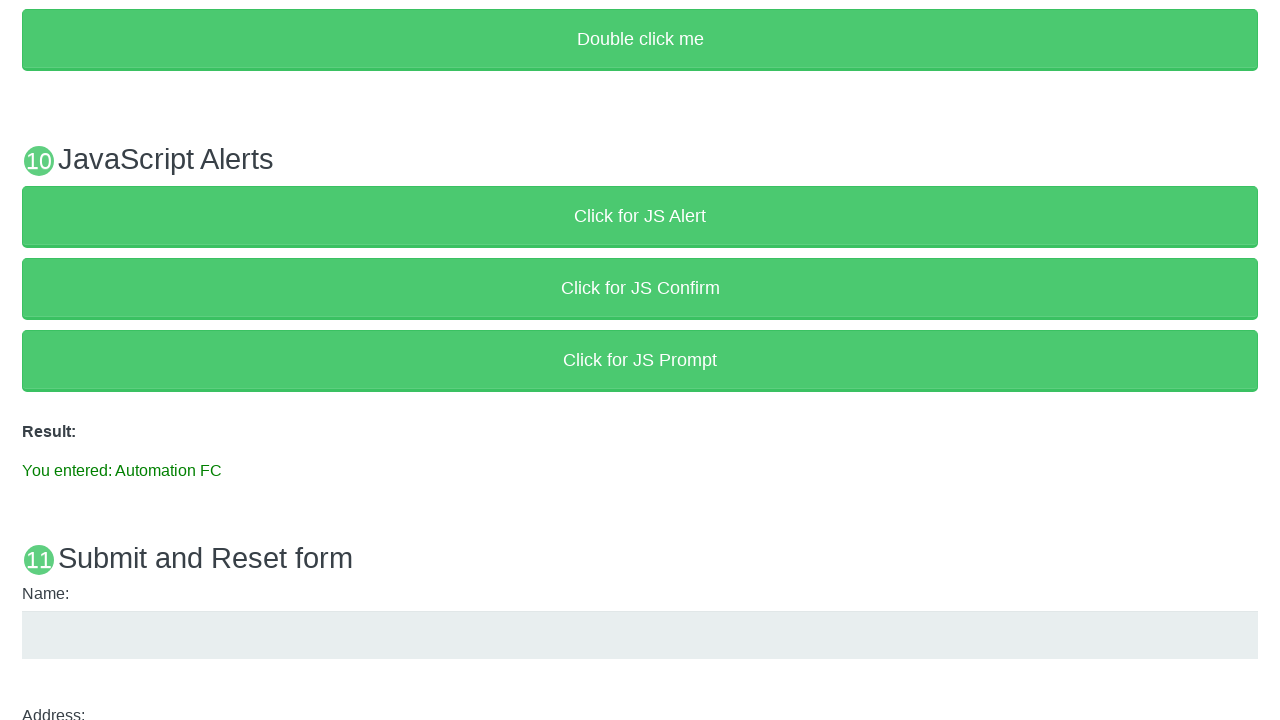

Verified result text matches 'You entered: Automation FC'
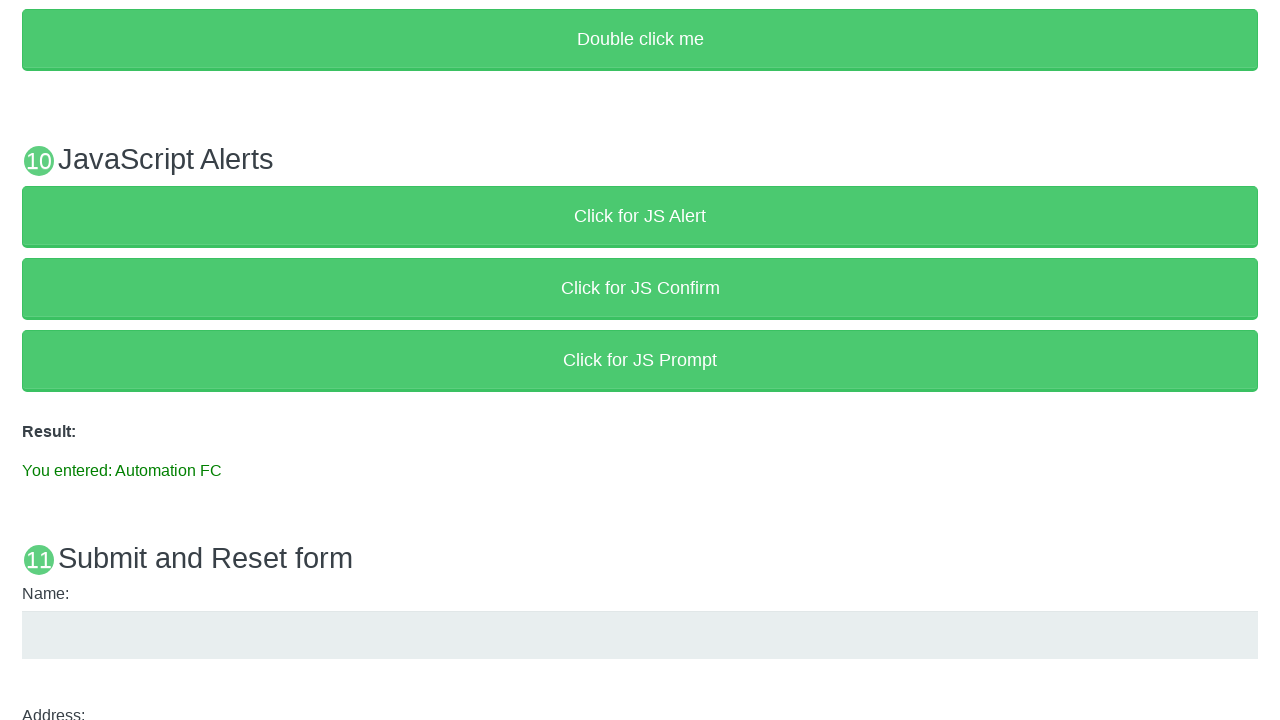

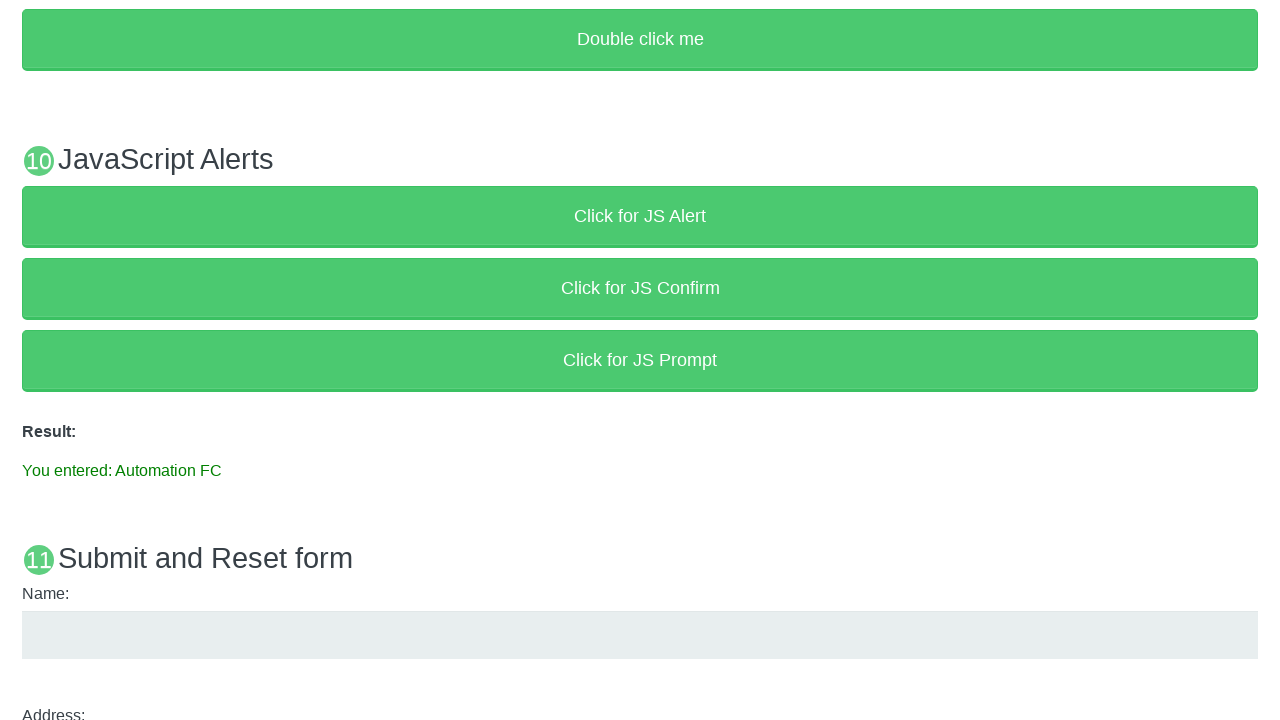